Navigates to a Selenium course content page, scrolls to a specific heading element, and clicks on an expandable section heading to reveal content.

Starting URL: http://greenstech.in/selenium-course-content.html

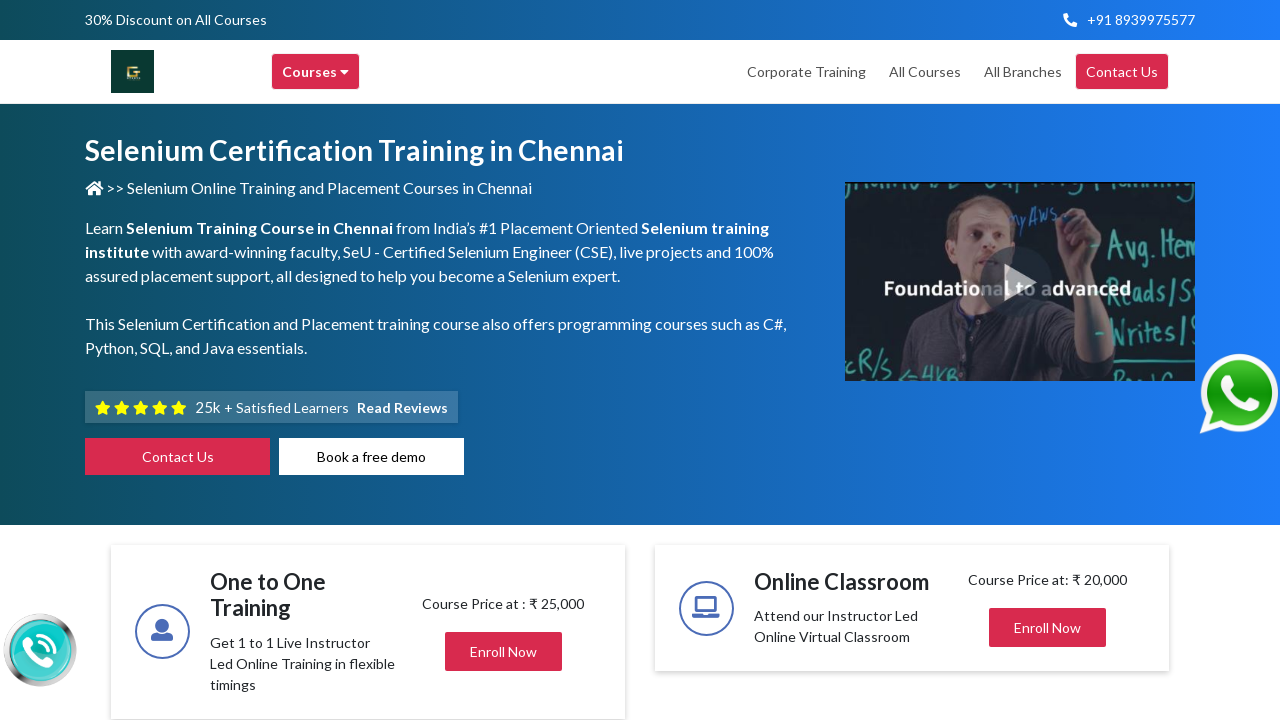

Navigated to Selenium course content page
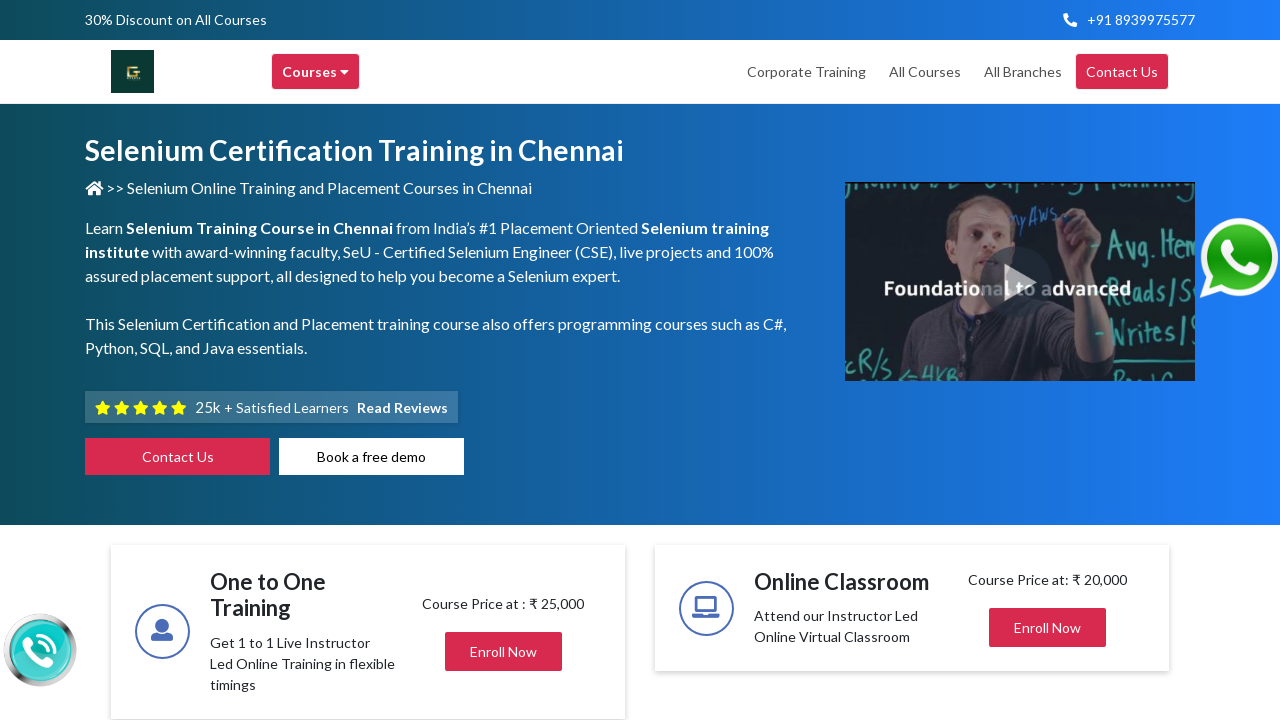

Scrolled to heading element with id 'heading884'
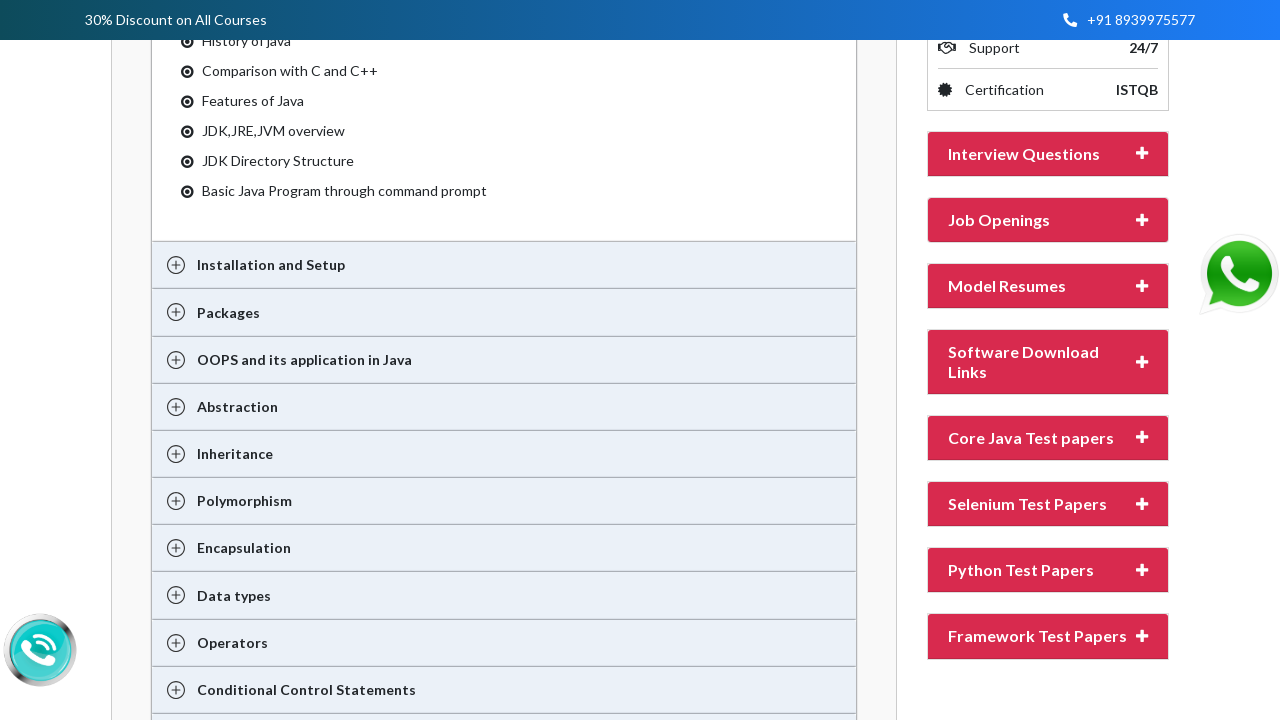

Waited for scroll animation to complete
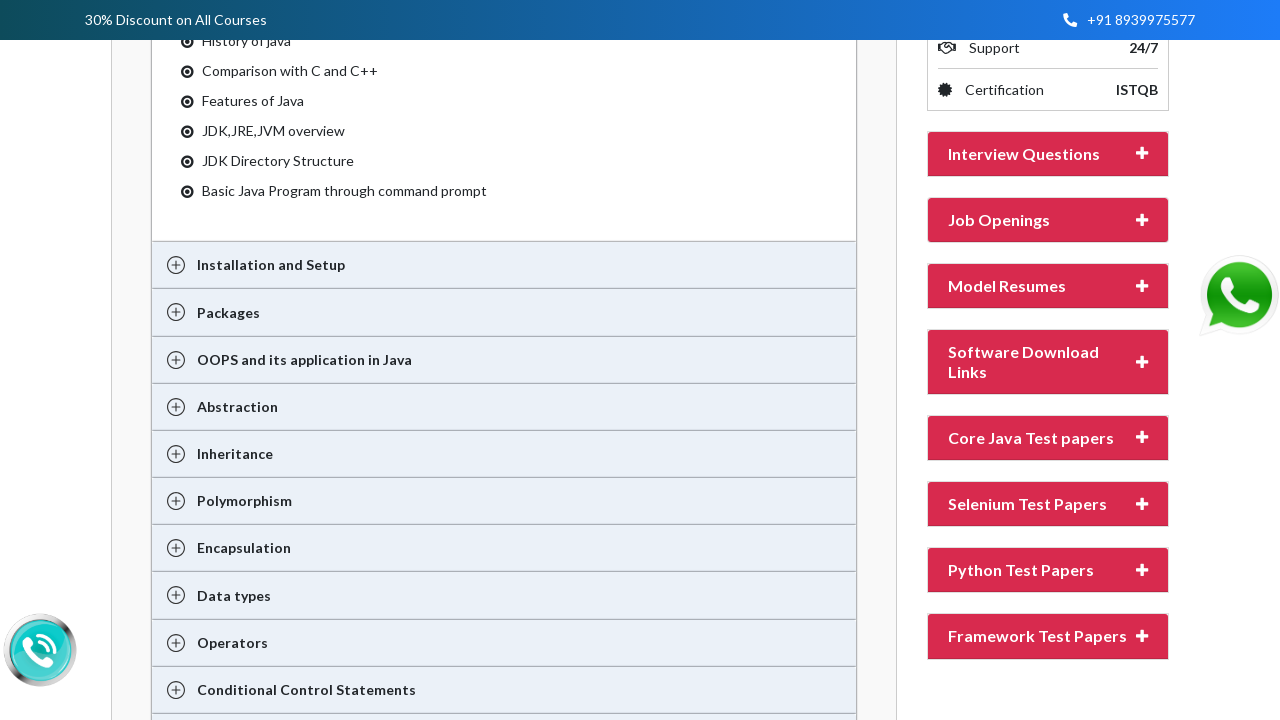

Clicked on expandable section heading with id 'heading302' at (1048, 438) on xpath=//div[@id='heading302']
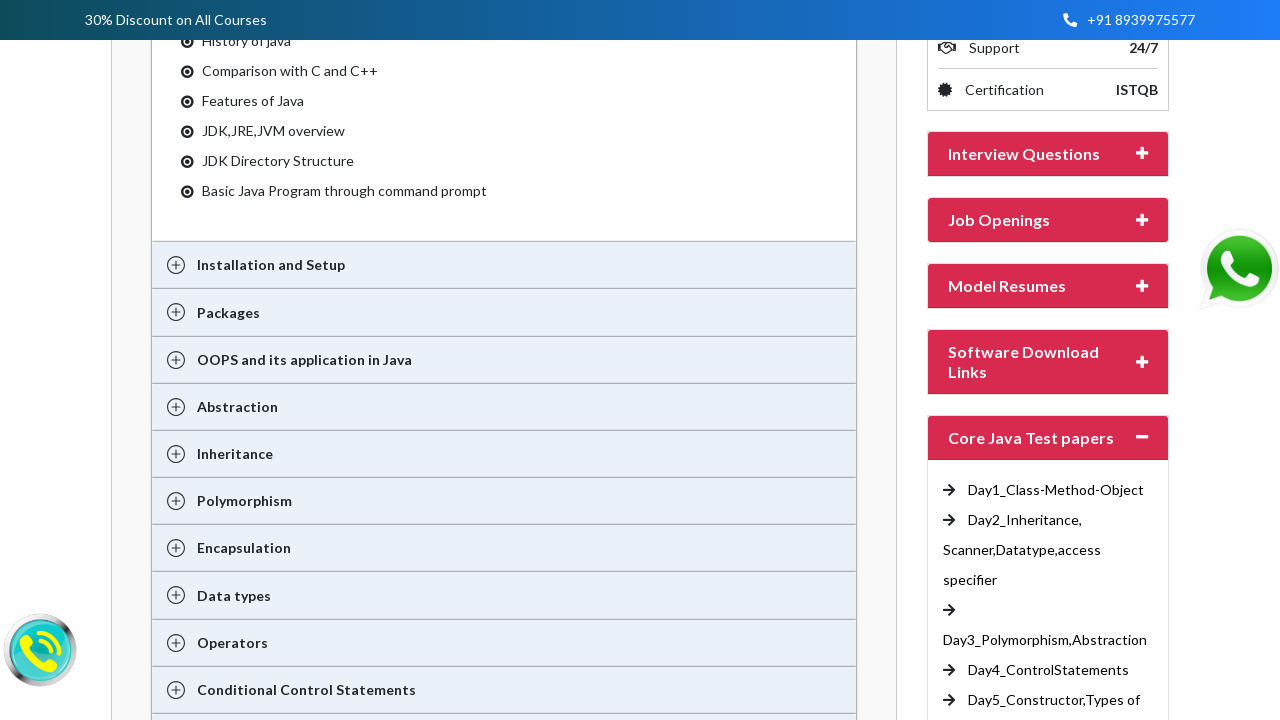

Waited for content to load after expanding section
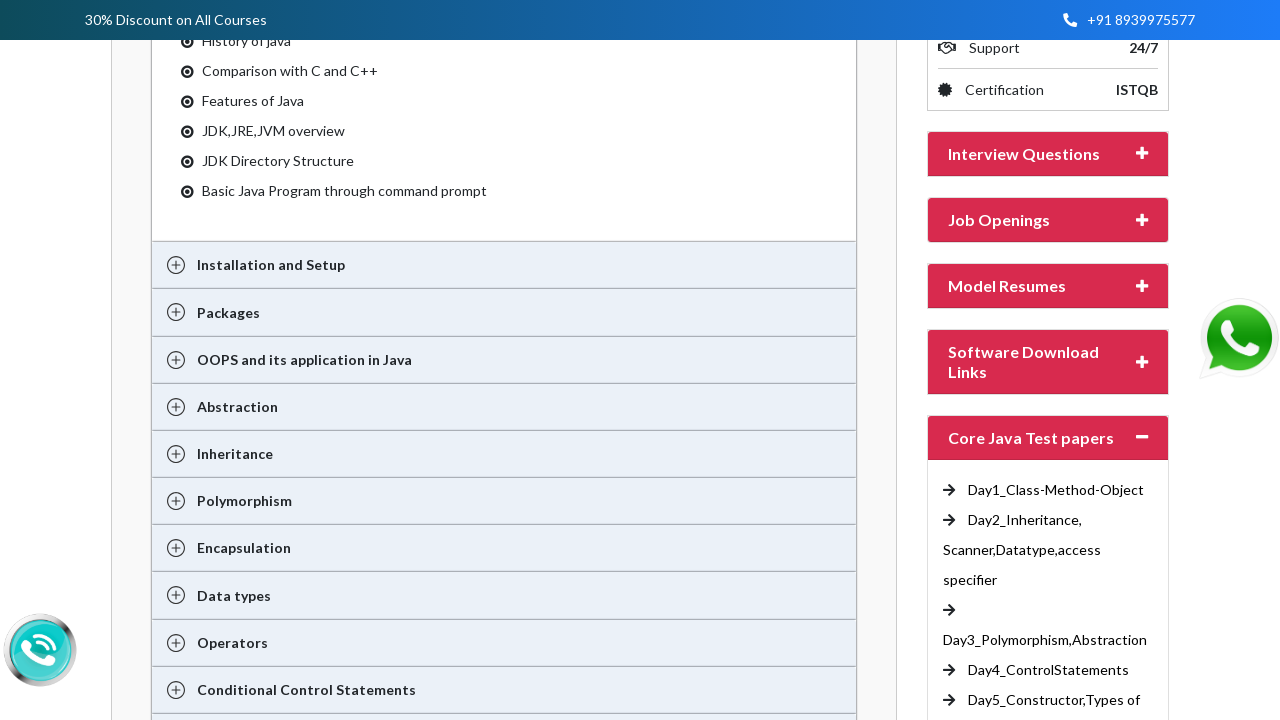

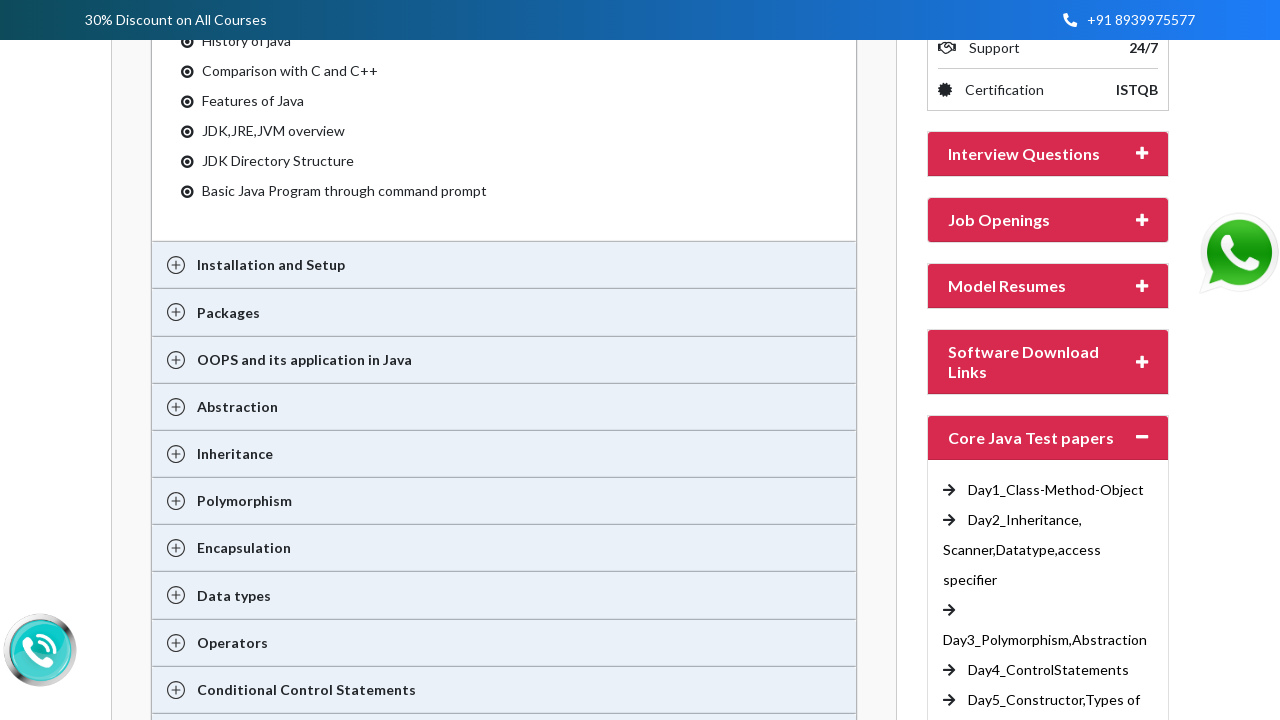